Navigates to Floating Menu page and scrolls to the bottom of the page using JavaScript.

Starting URL: https://the-internet.herokuapp.com/

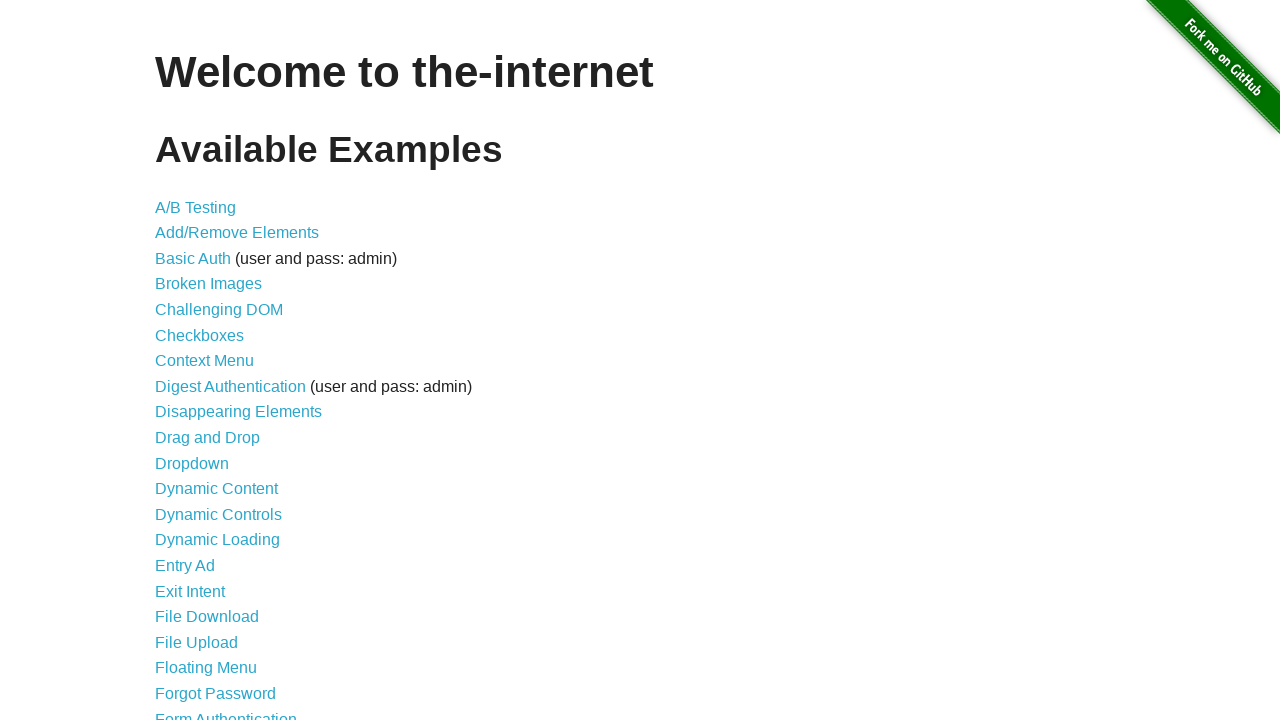

Clicked on Floating Menu link at (206, 668) on xpath=//a[@href='/floating_menu']
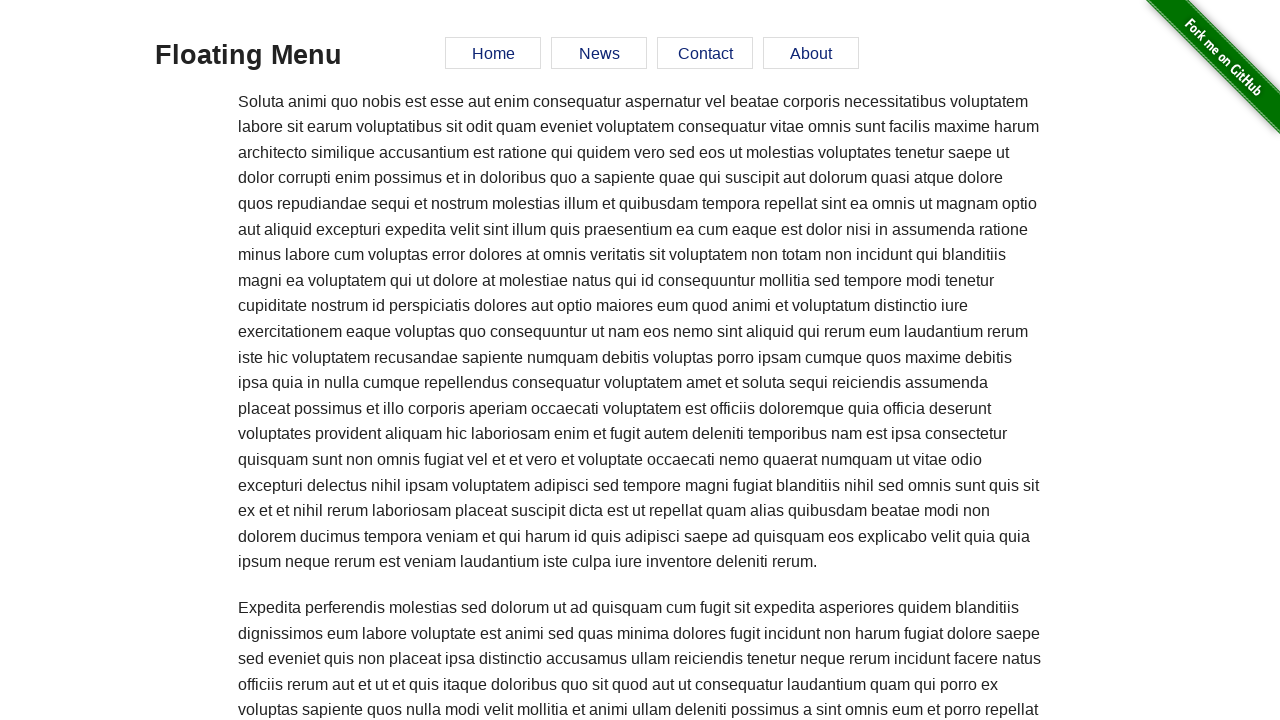

Scrolled to the bottom of the page using JavaScript
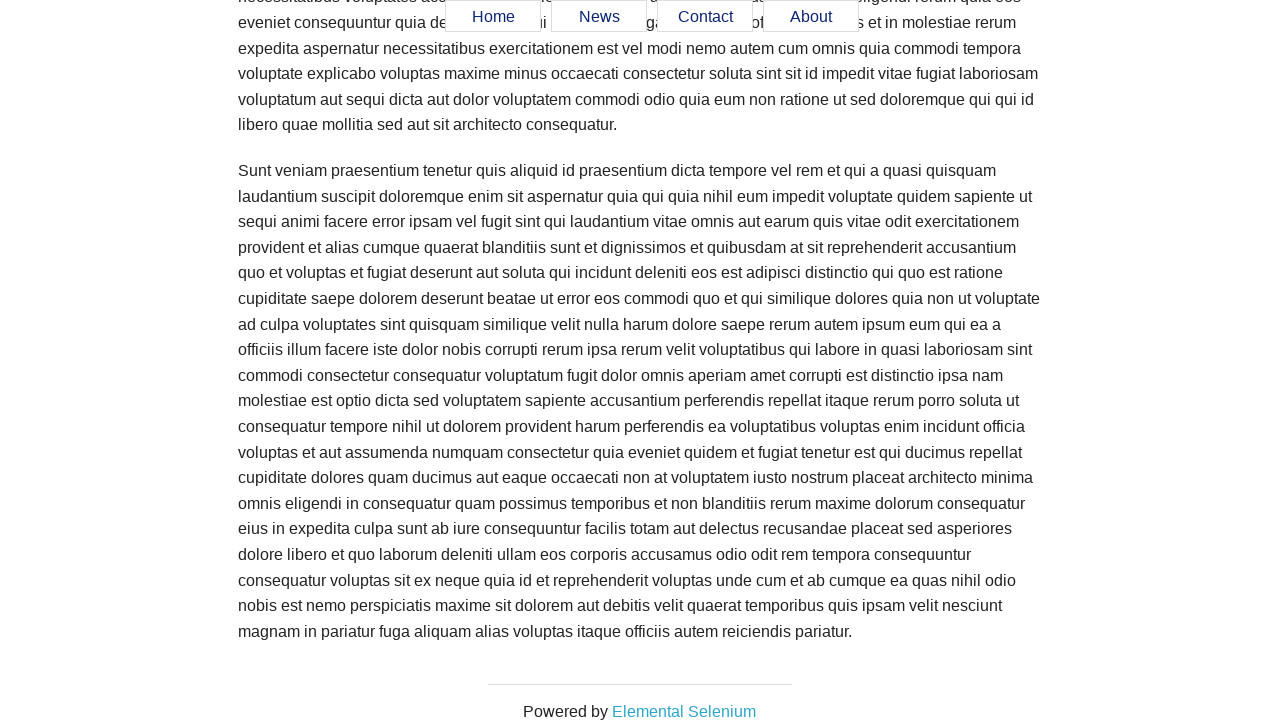

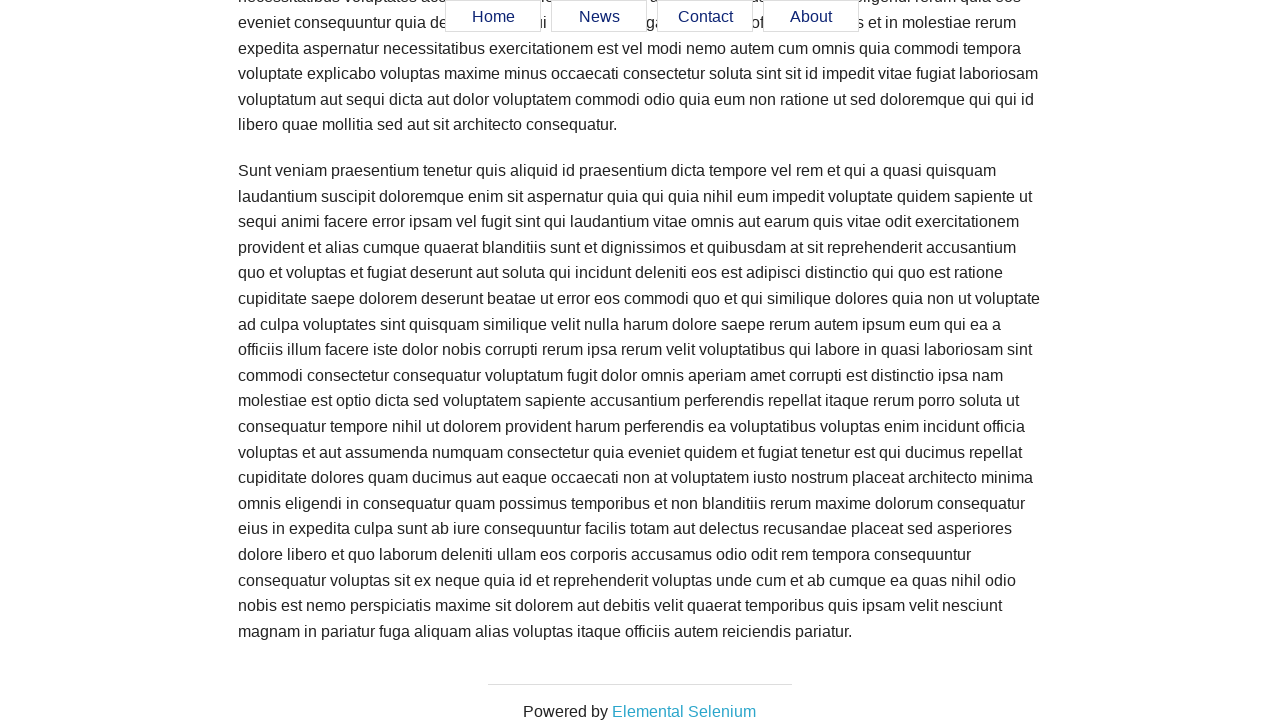